Tests table sorting functionality by comparing manually sorted vegetable names with the table's built-in sorting feature

Starting URL: https://rahulshettyacademy.com/seleniumPractise/#/offers

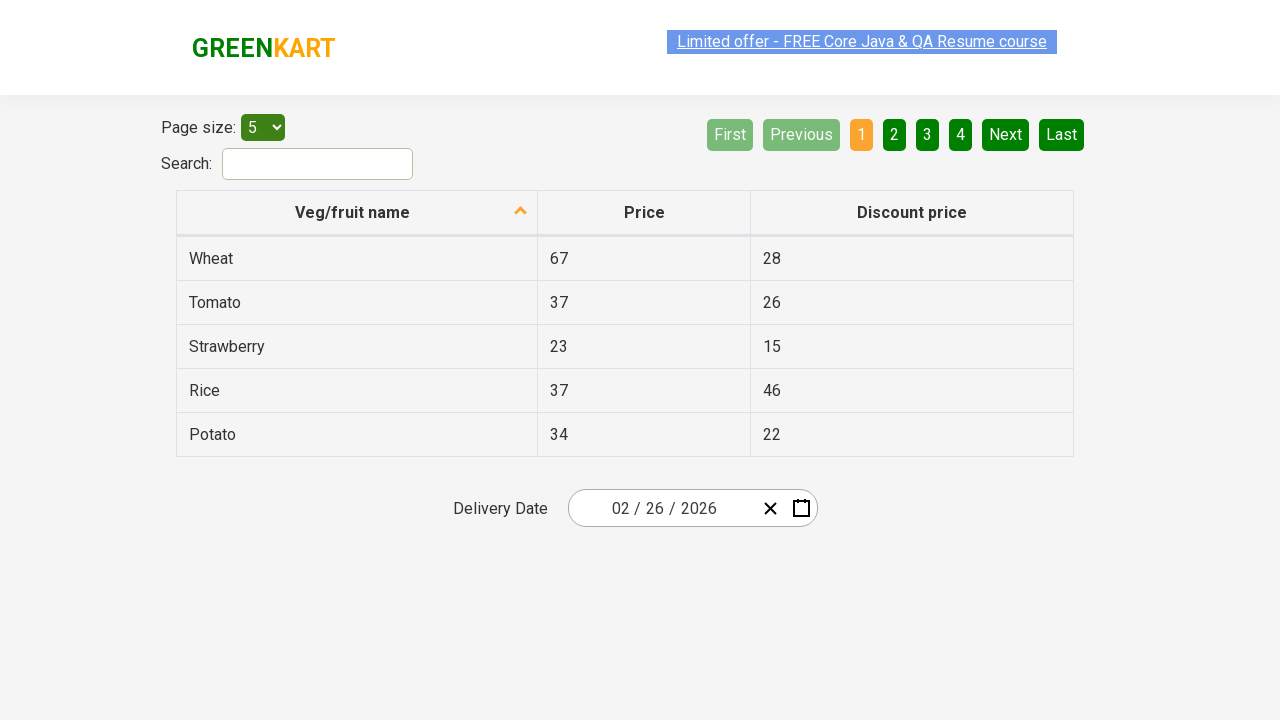

Selected '20' from page size dropdown to display more items on #page-menu
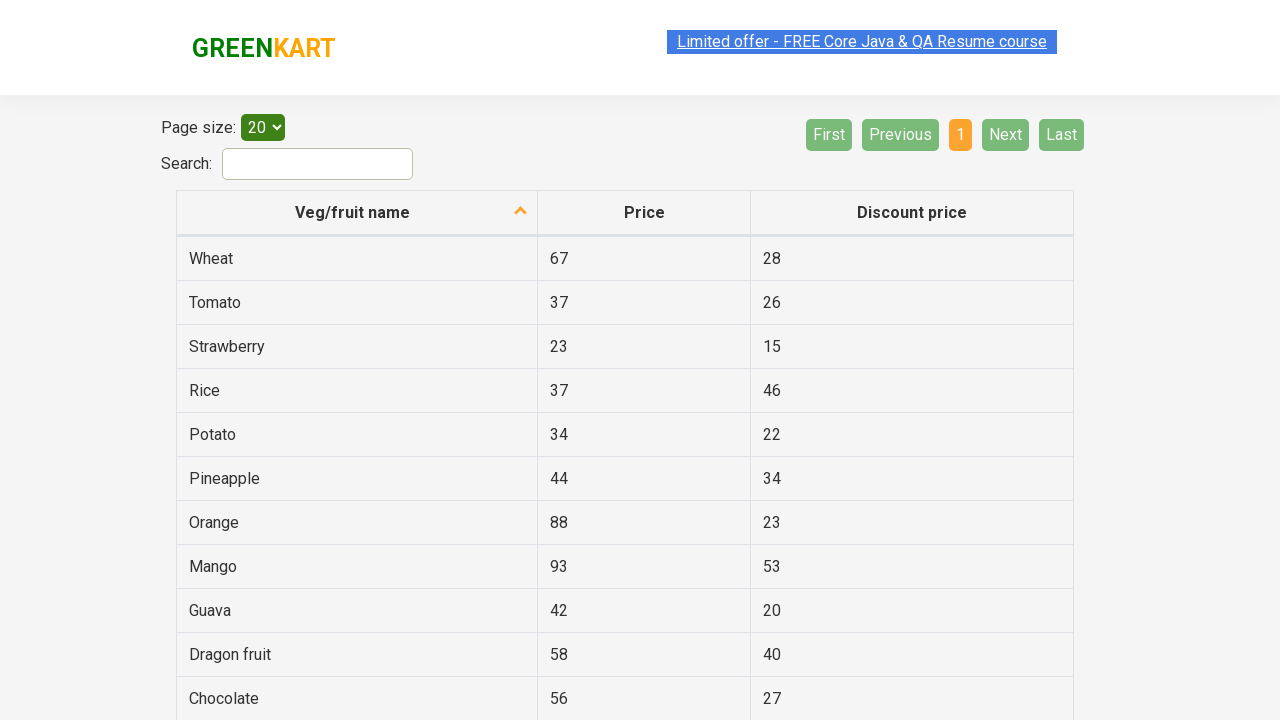

Located all vegetable name elements in the table
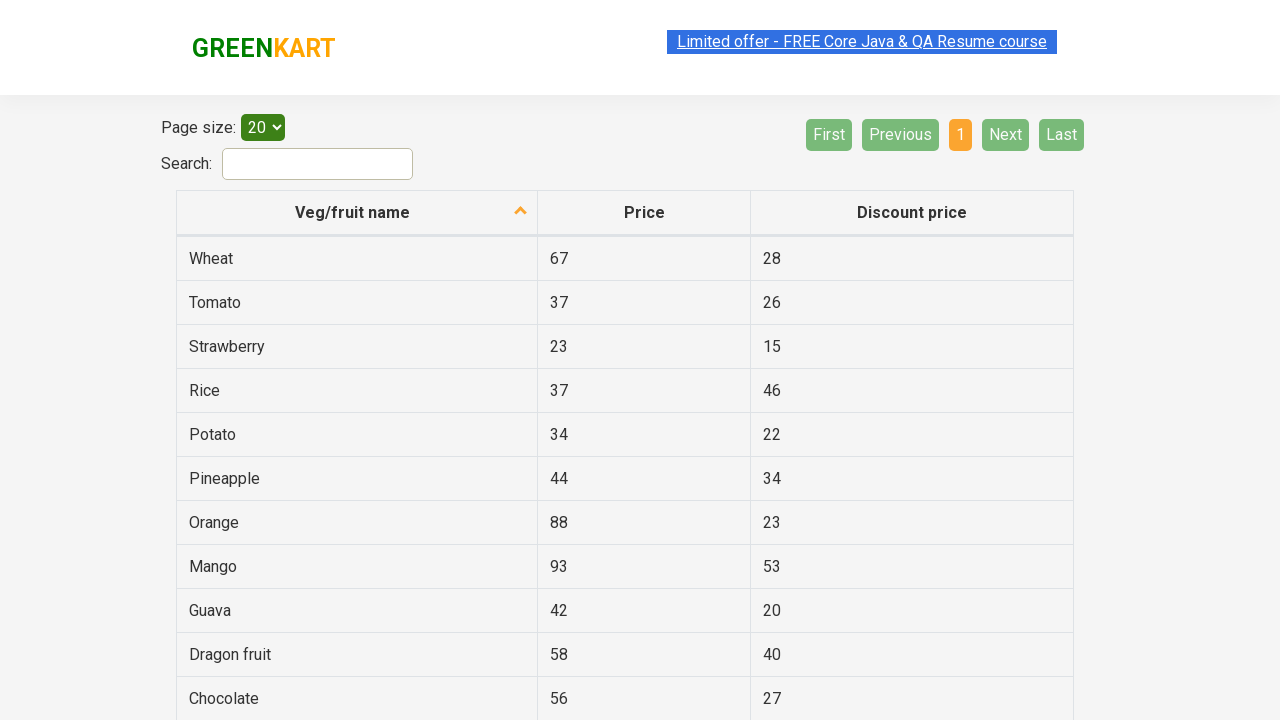

Extracted 19 vegetable names from the table before sorting
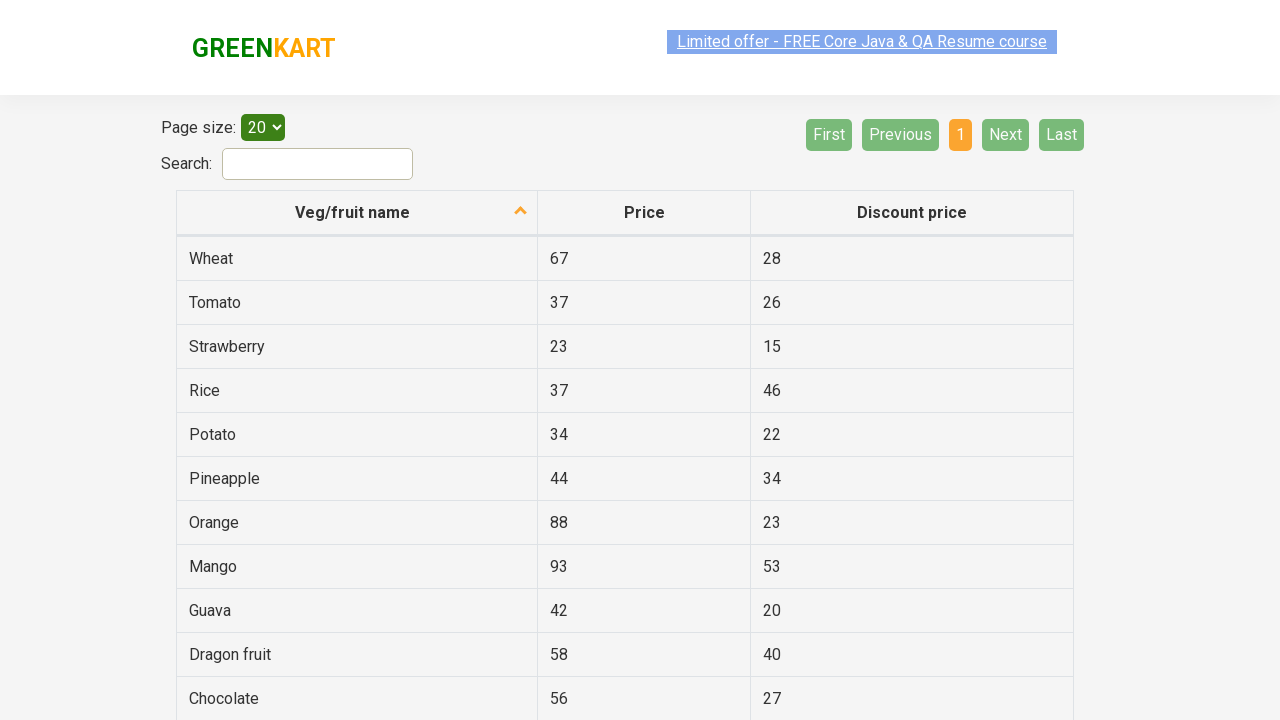

Created a manually sorted version of the vegetable names list
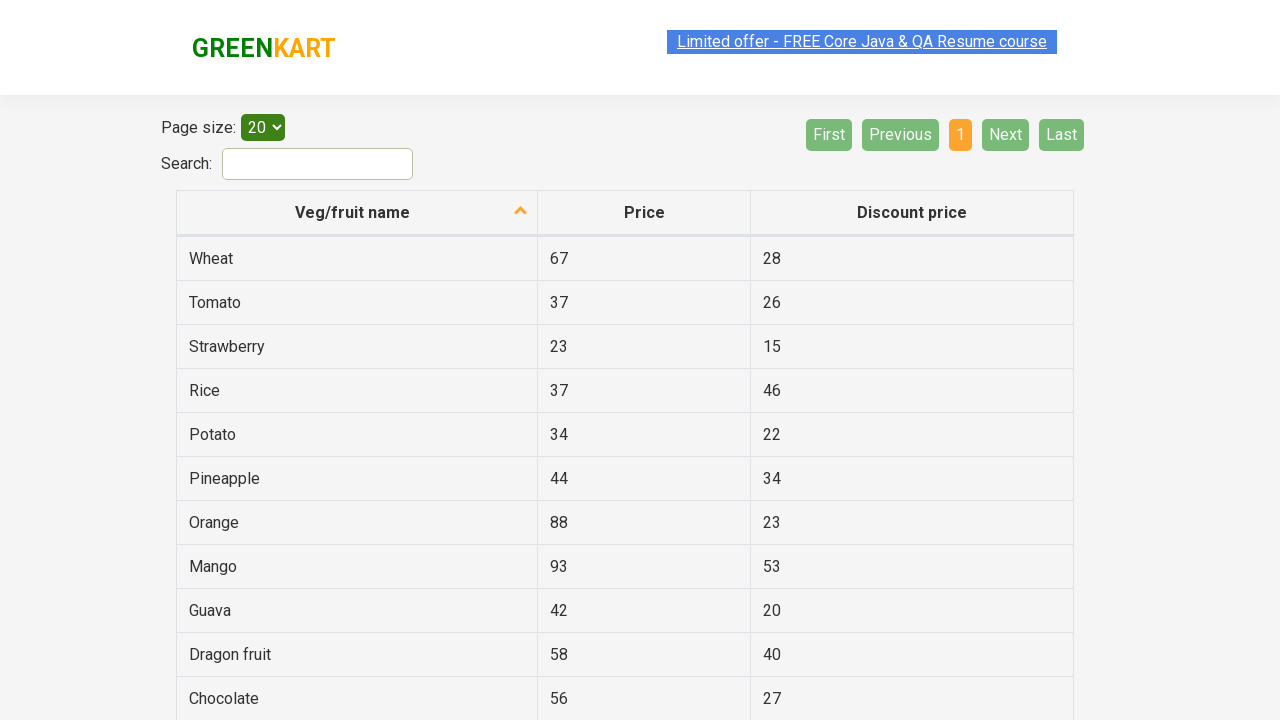

Clicked the fruit column header to trigger table sorting at (357, 213) on th[aria-label*='fruit']
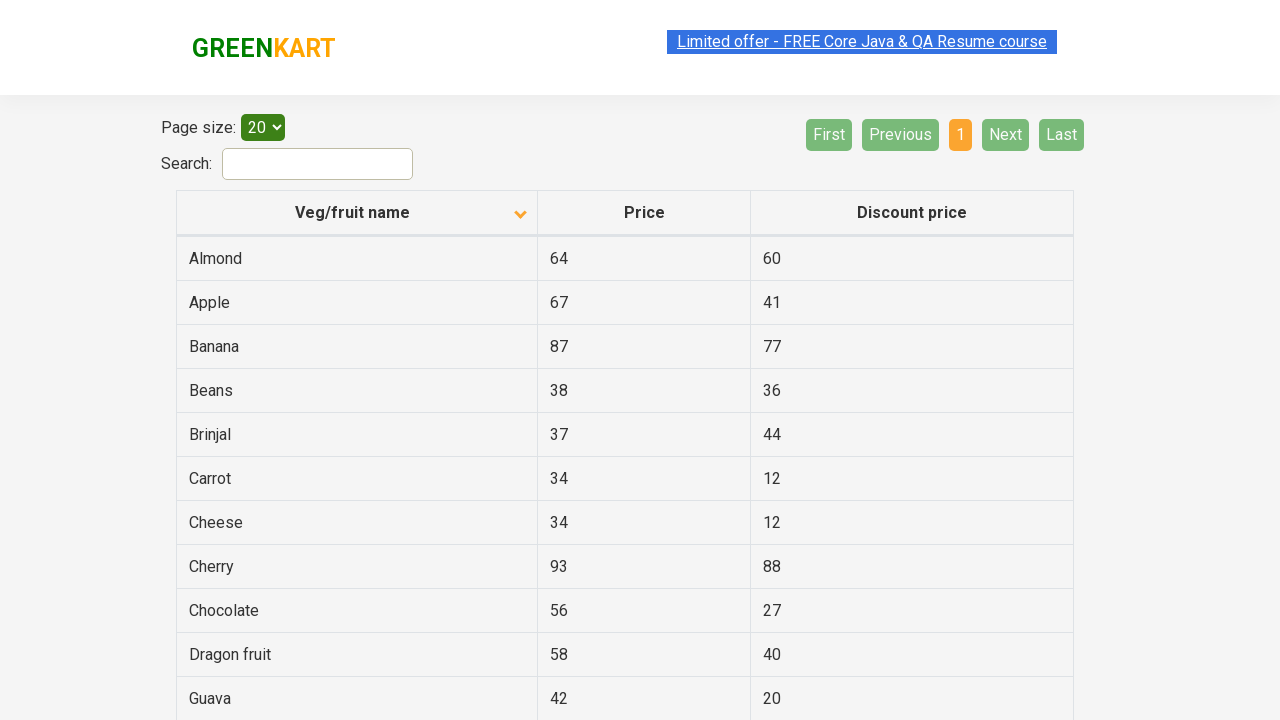

Located all vegetable name elements in the table after sorting
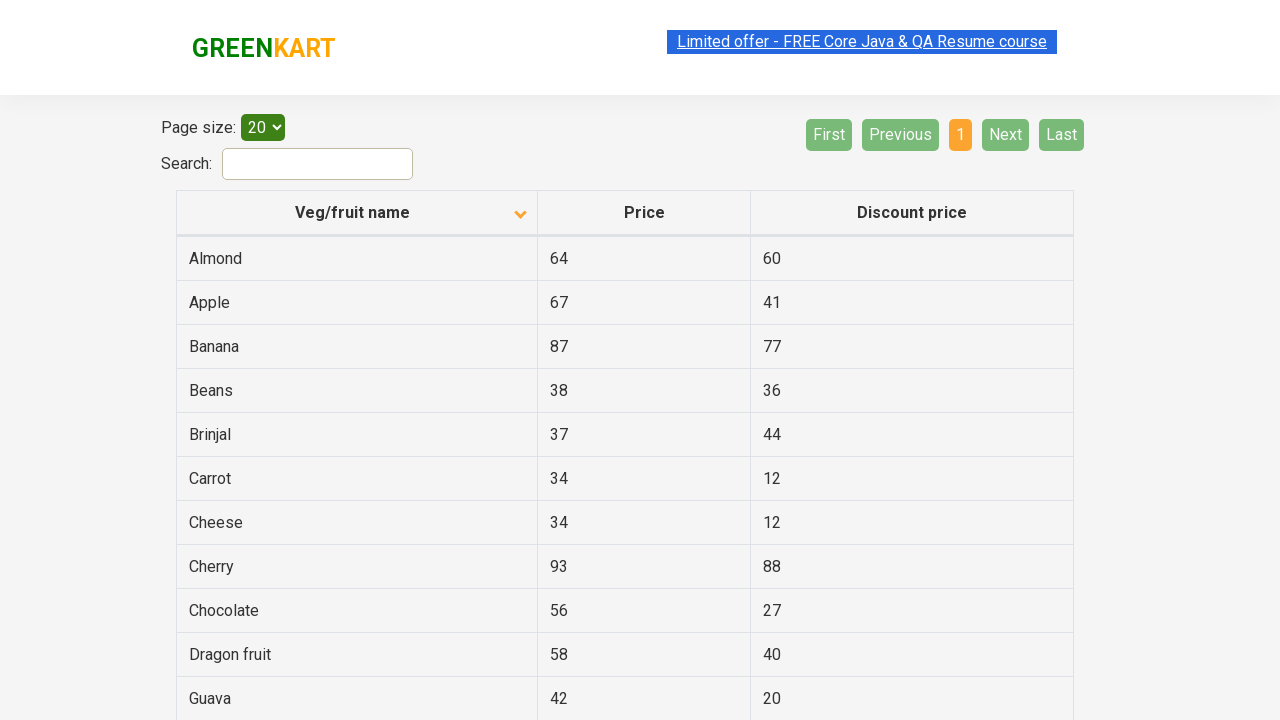

Extracted 19 vegetable names from the sorted table
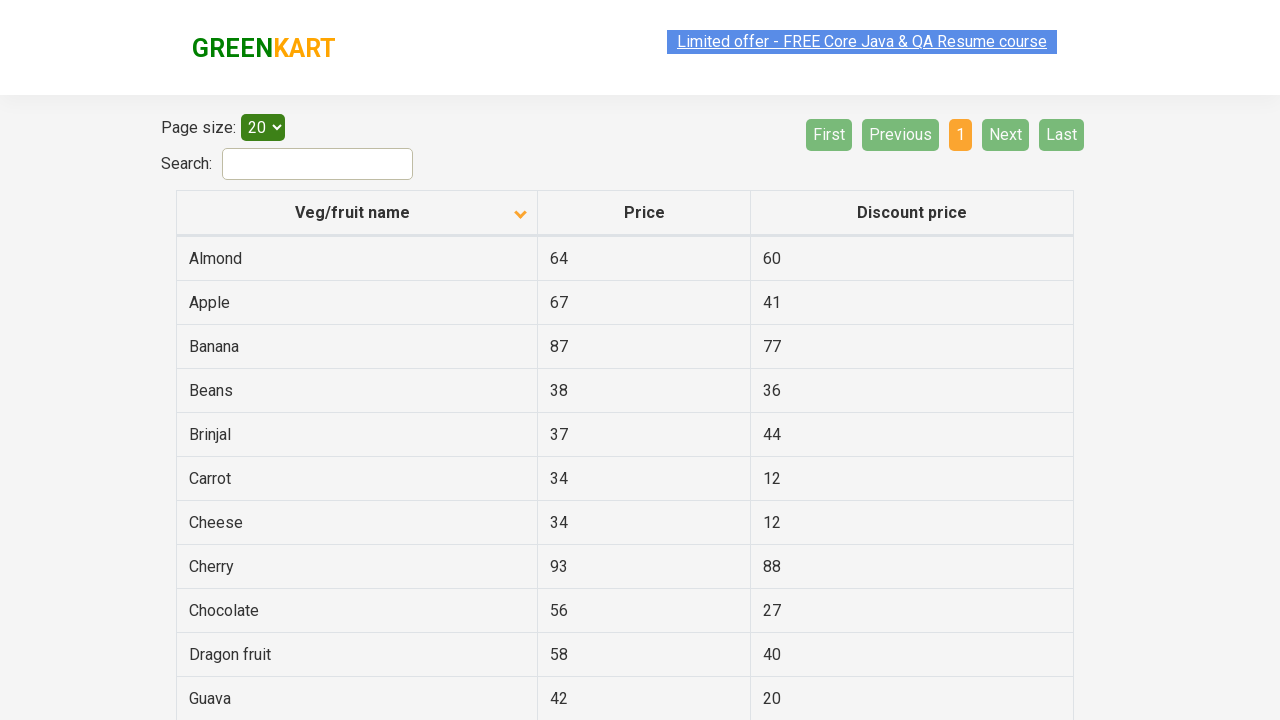

Verified that the table's sorting matches the manually sorted list
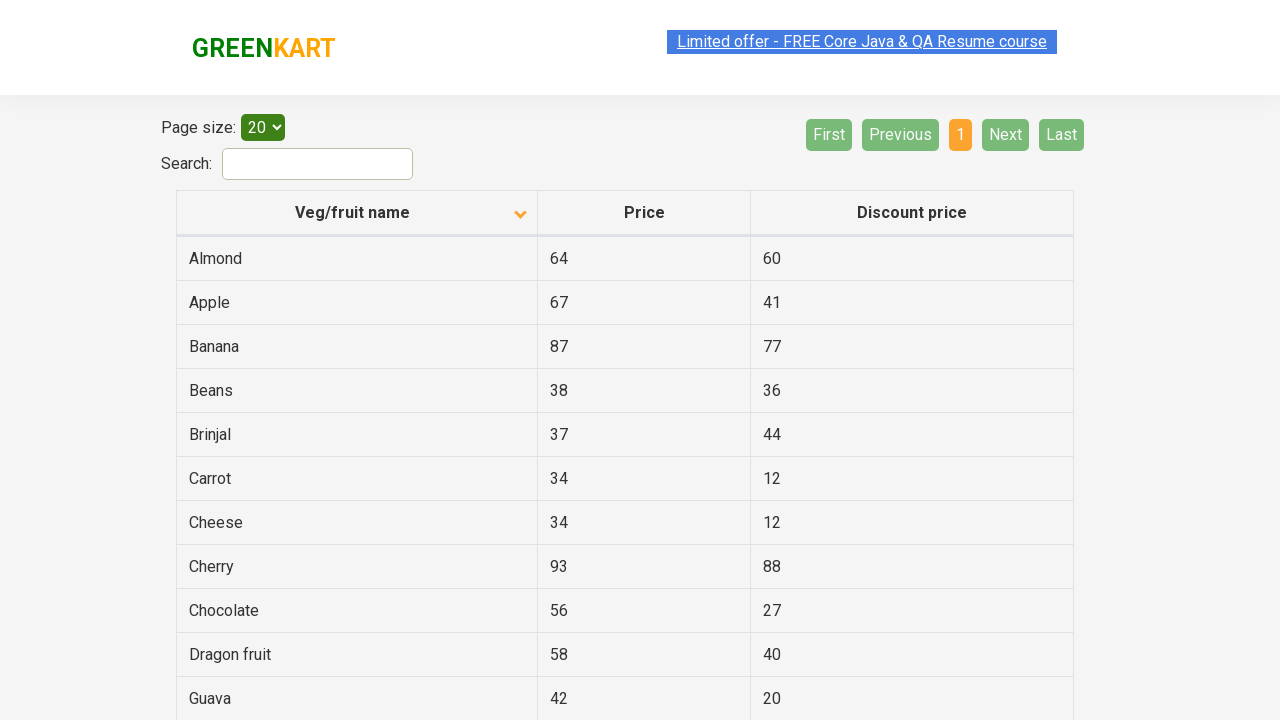

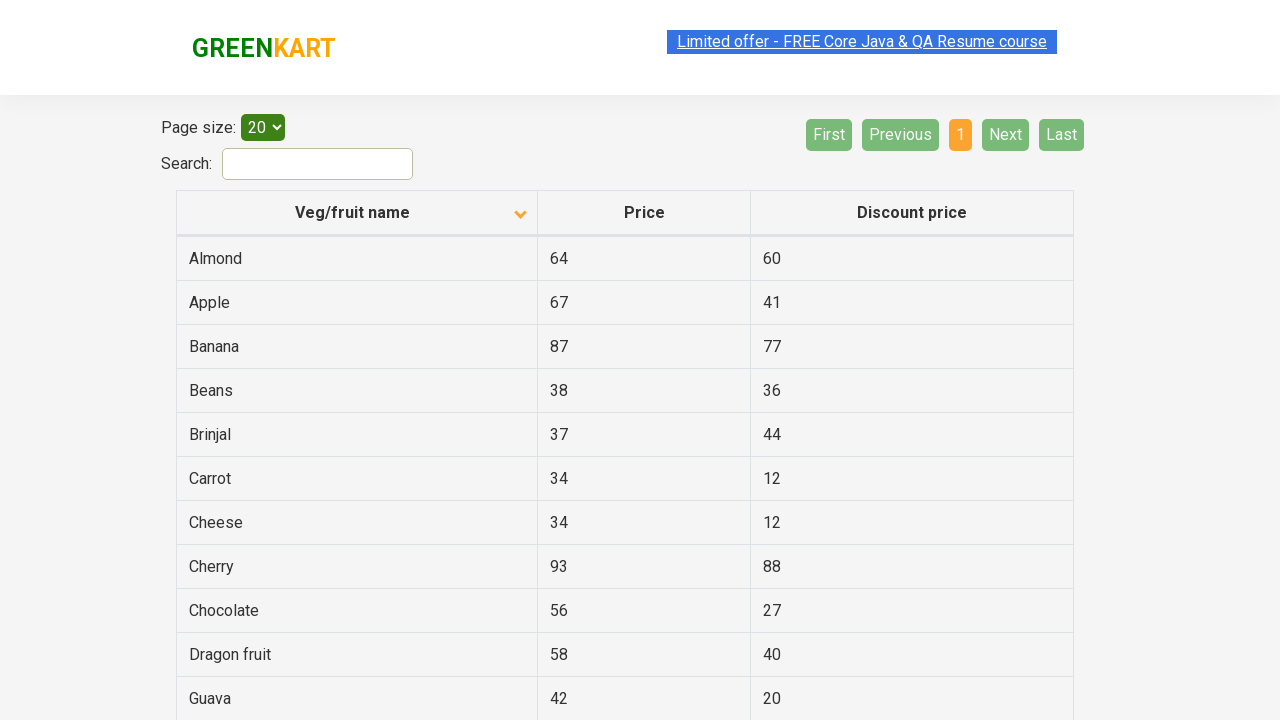